Navigates to jQuery UI website and scrolls down the page by 500 pixels

Starting URL: https://jqueryui.com

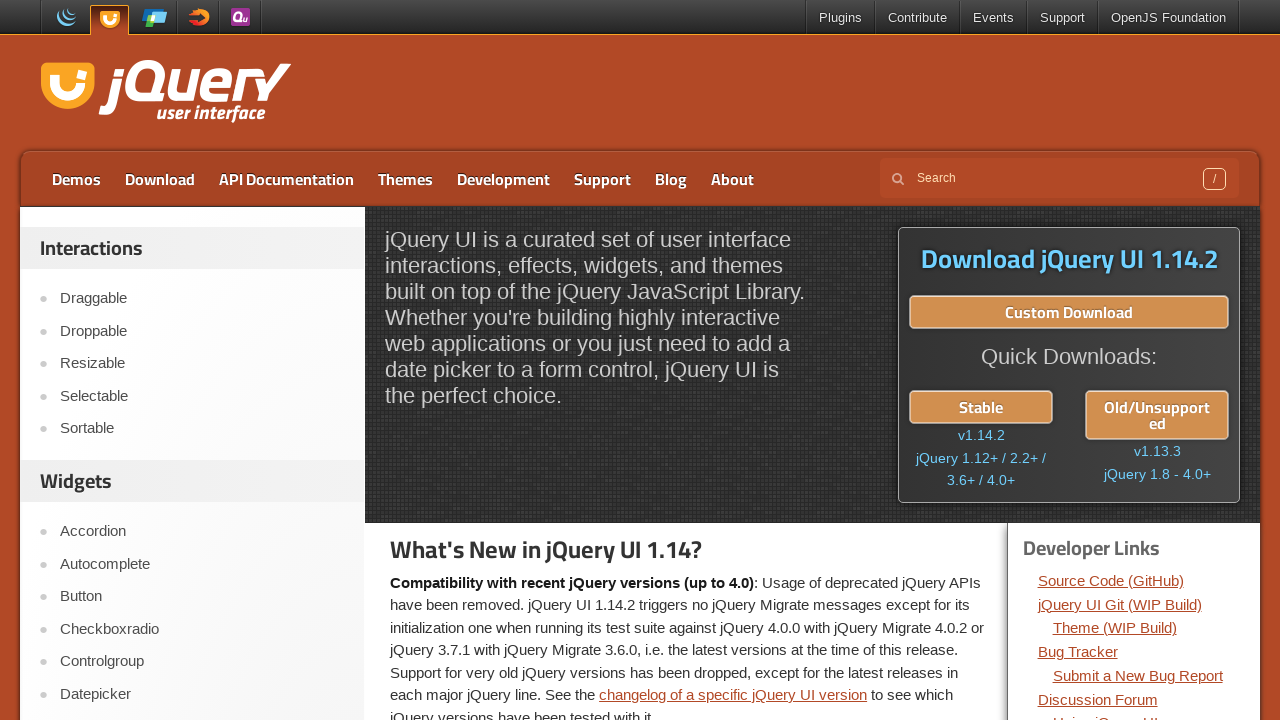

Navigated to jQuery UI website at https://jqueryui.com
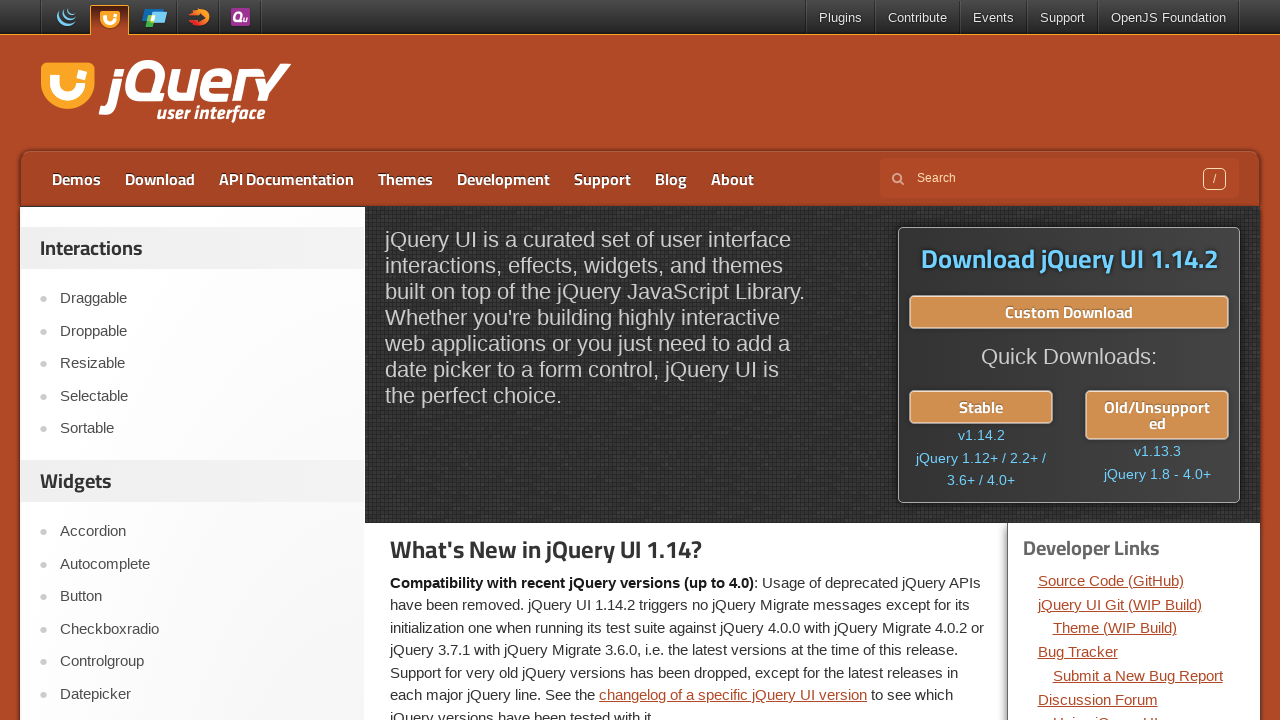

Scrolled page down by 500 pixels
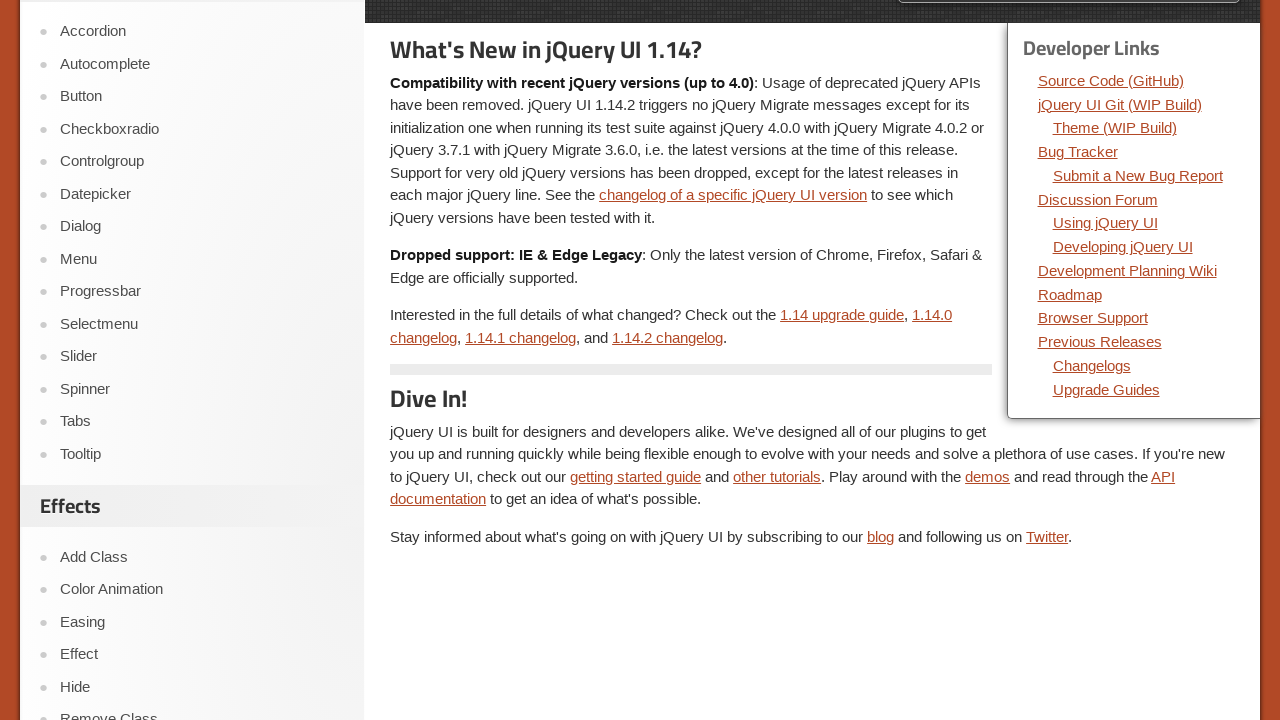

Waited 3 seconds for scroll effect to settle
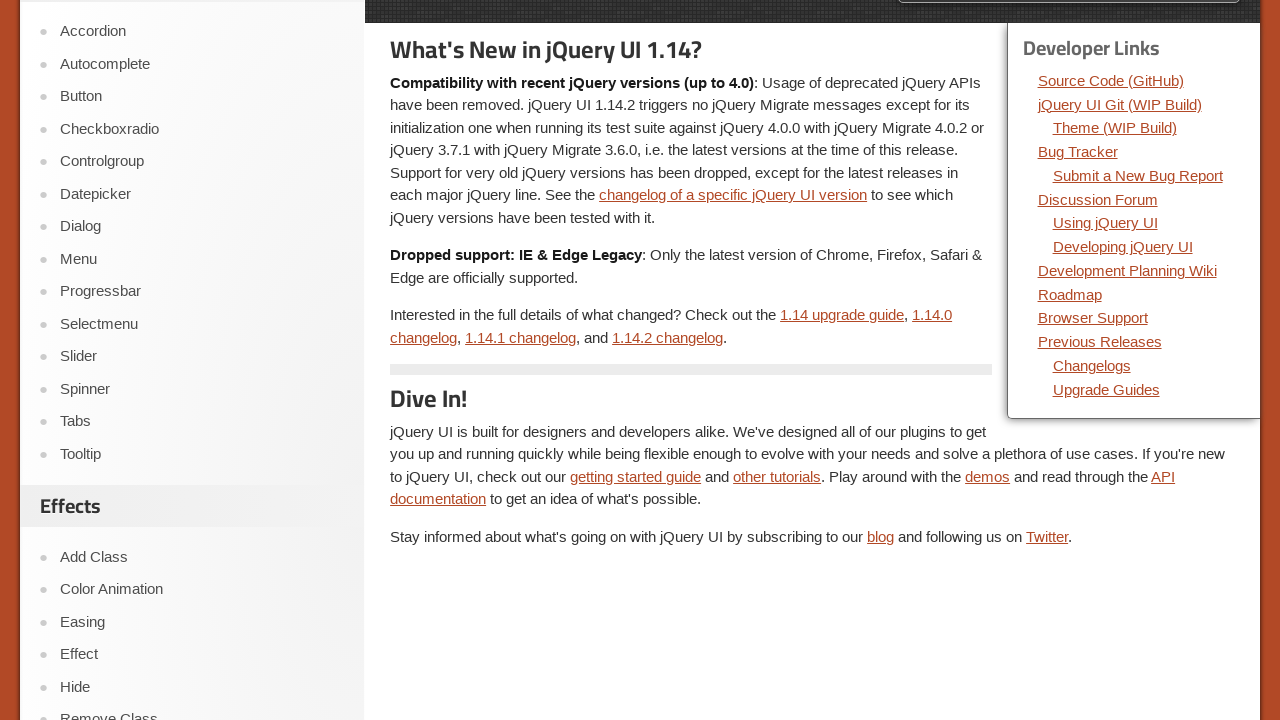

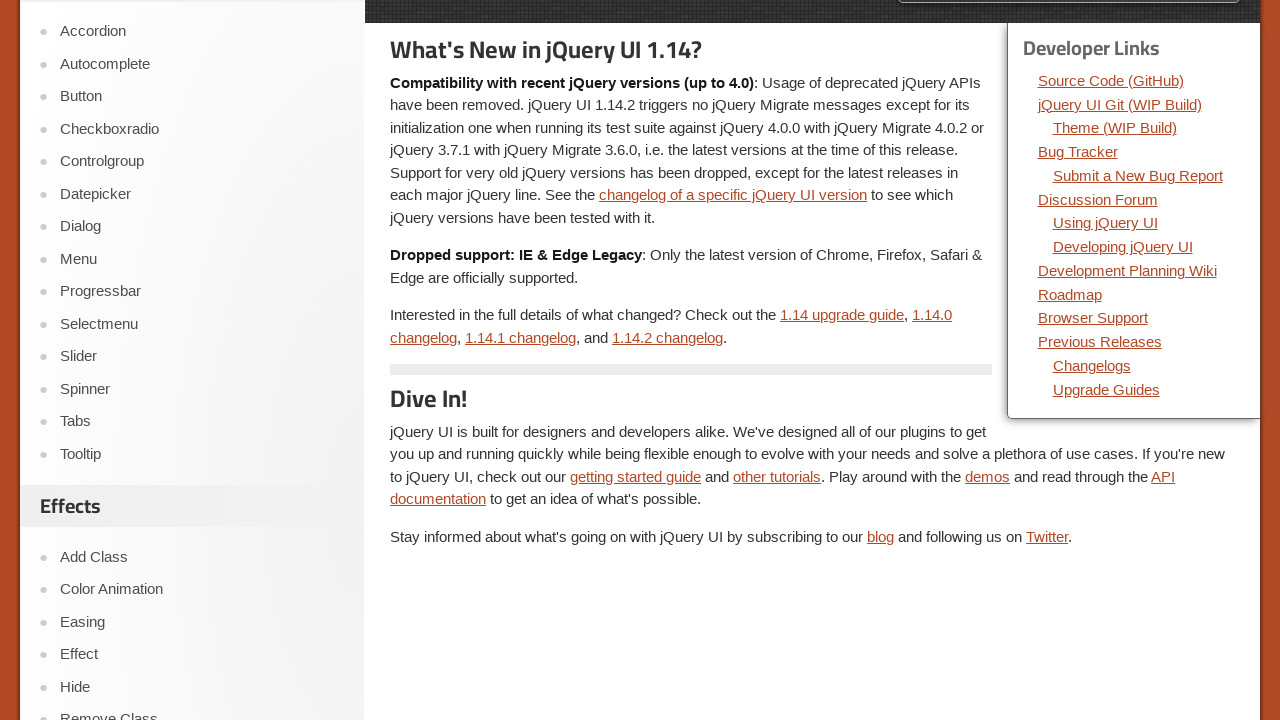